Tests triangle classification by entering sides 3, 3, 5 and verifying the result is an isosceles triangle (Равнобедренный треугольник)

Starting URL: https://do.tusur.ru/qa-test2/

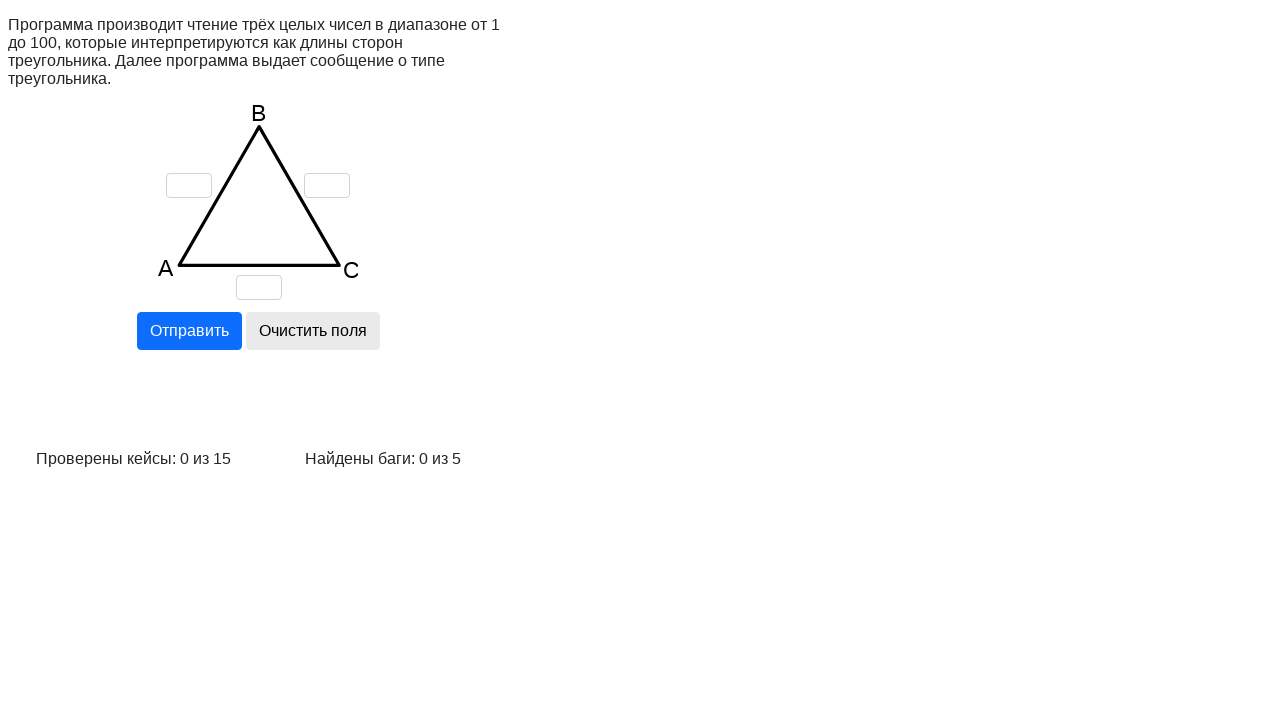

Cleared input field 'a' on input[name='a']
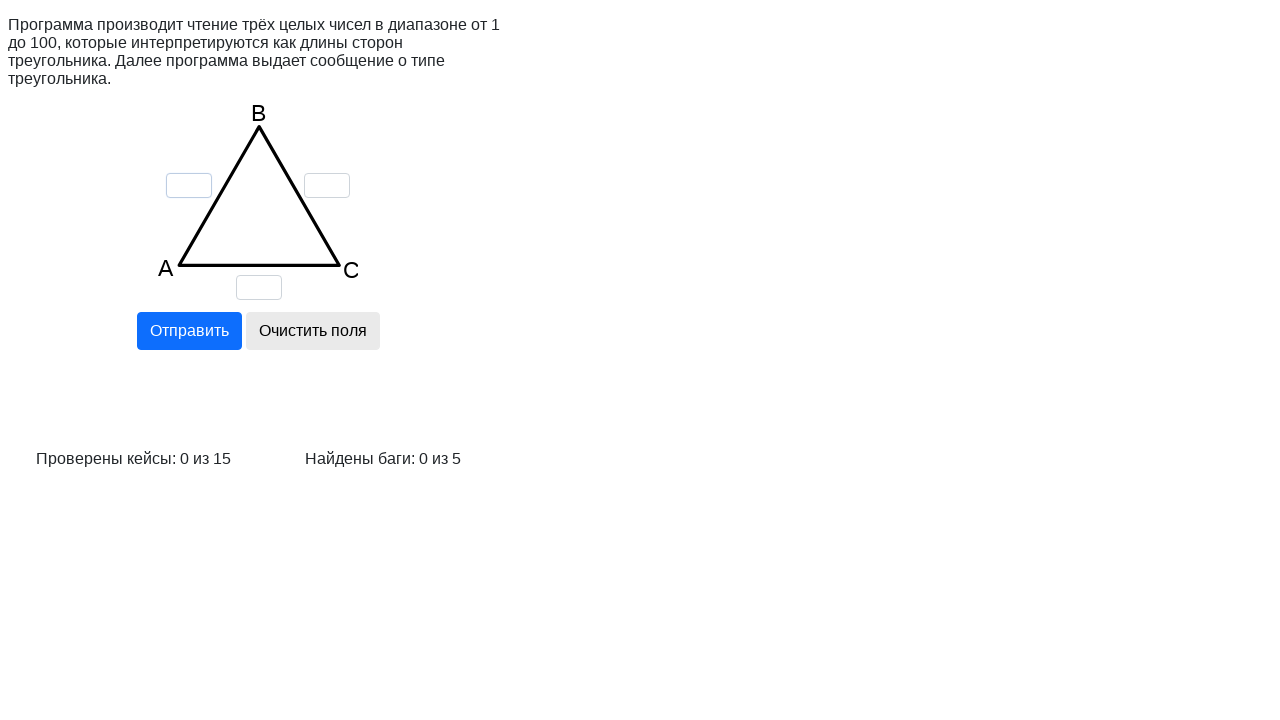

Cleared input field 'b' on input[name='b']
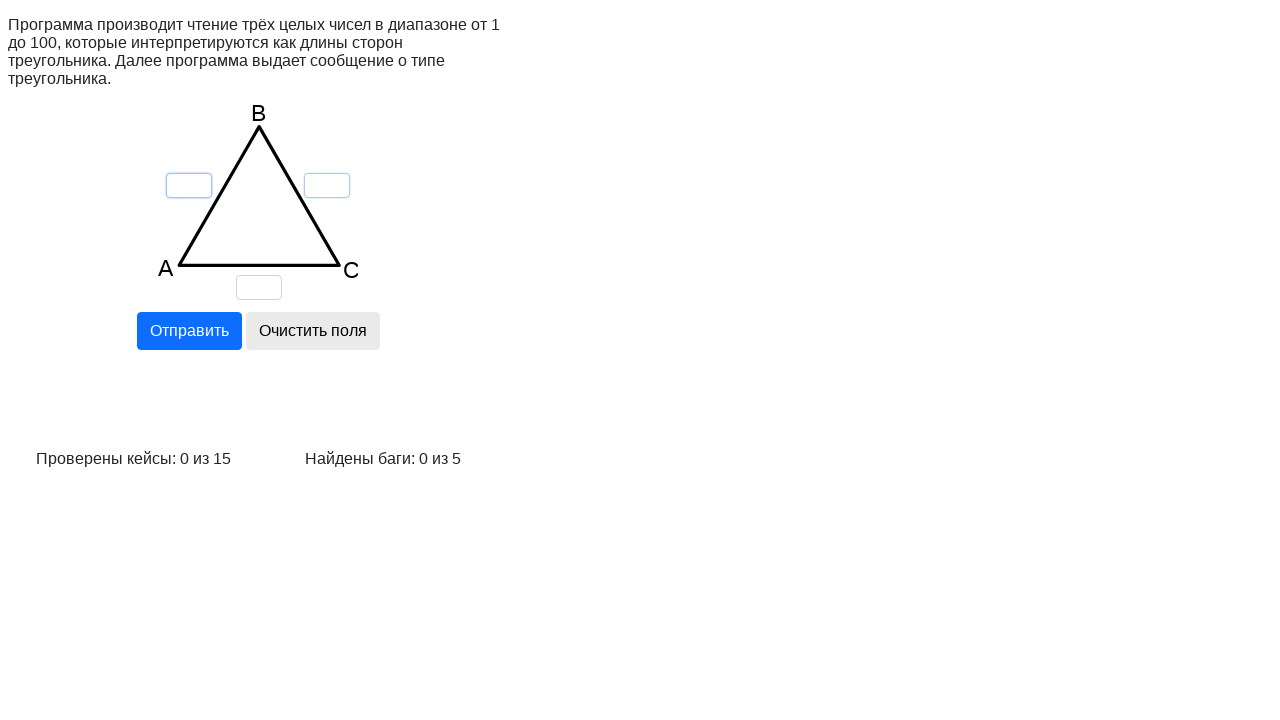

Cleared input field 'c' on input[name='c']
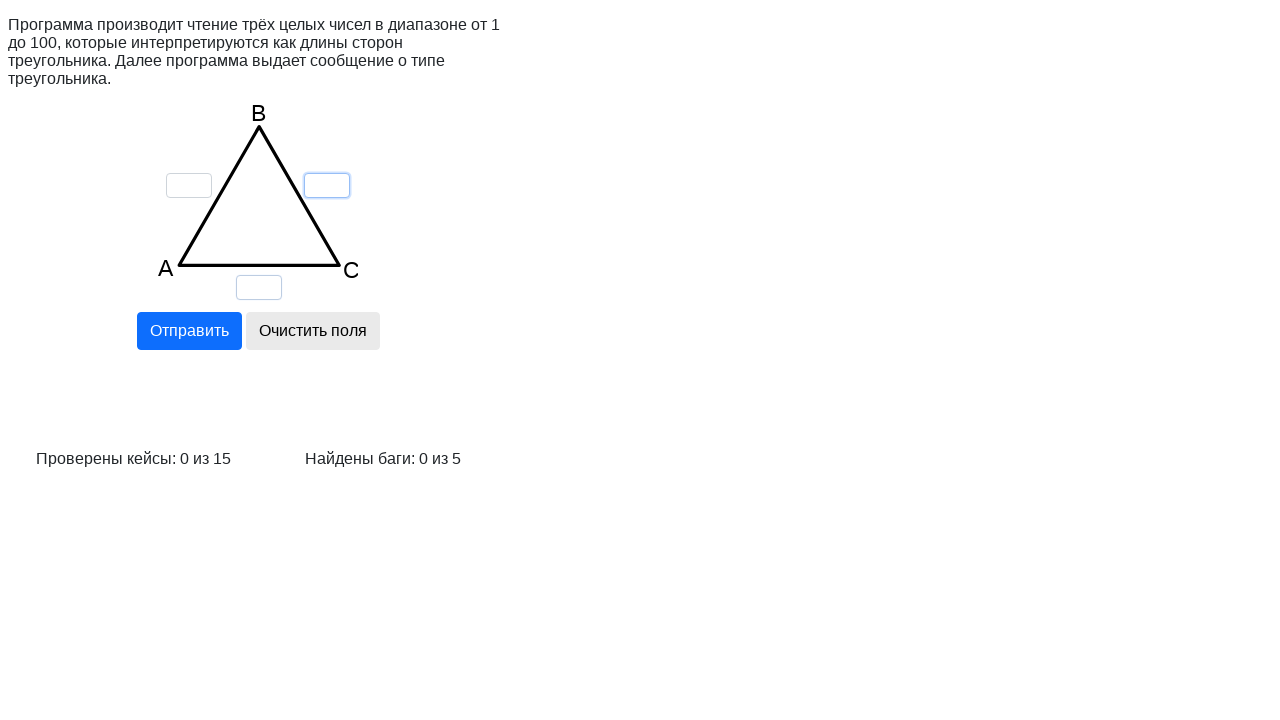

Entered side 'a' with value 3 on input[name='a']
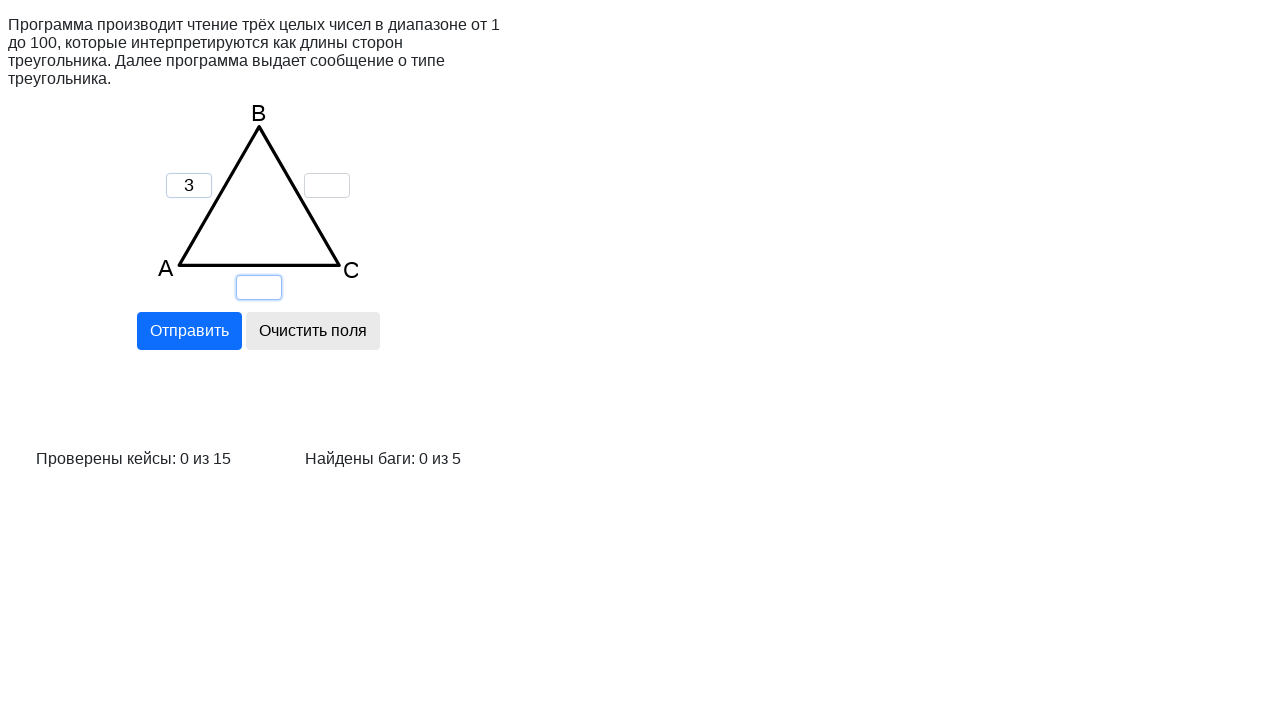

Entered side 'b' with value 3 on input[name='b']
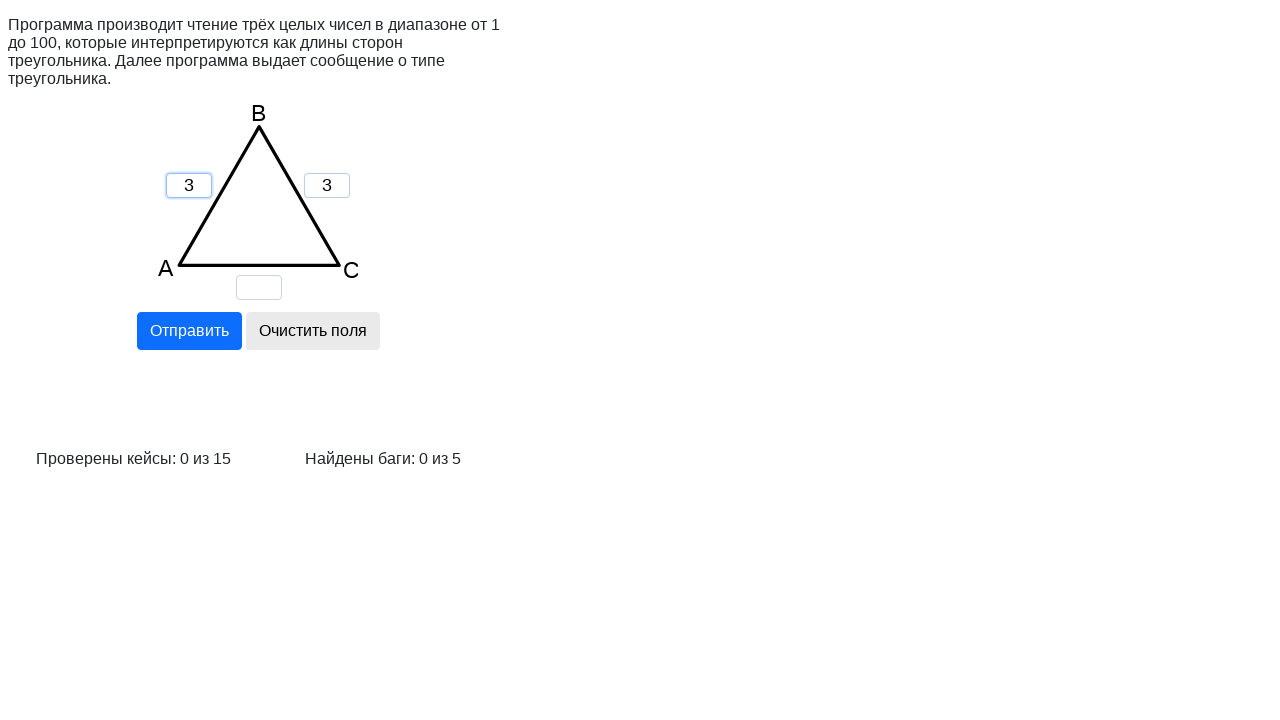

Entered side 'c' with value 5 on input[name='c']
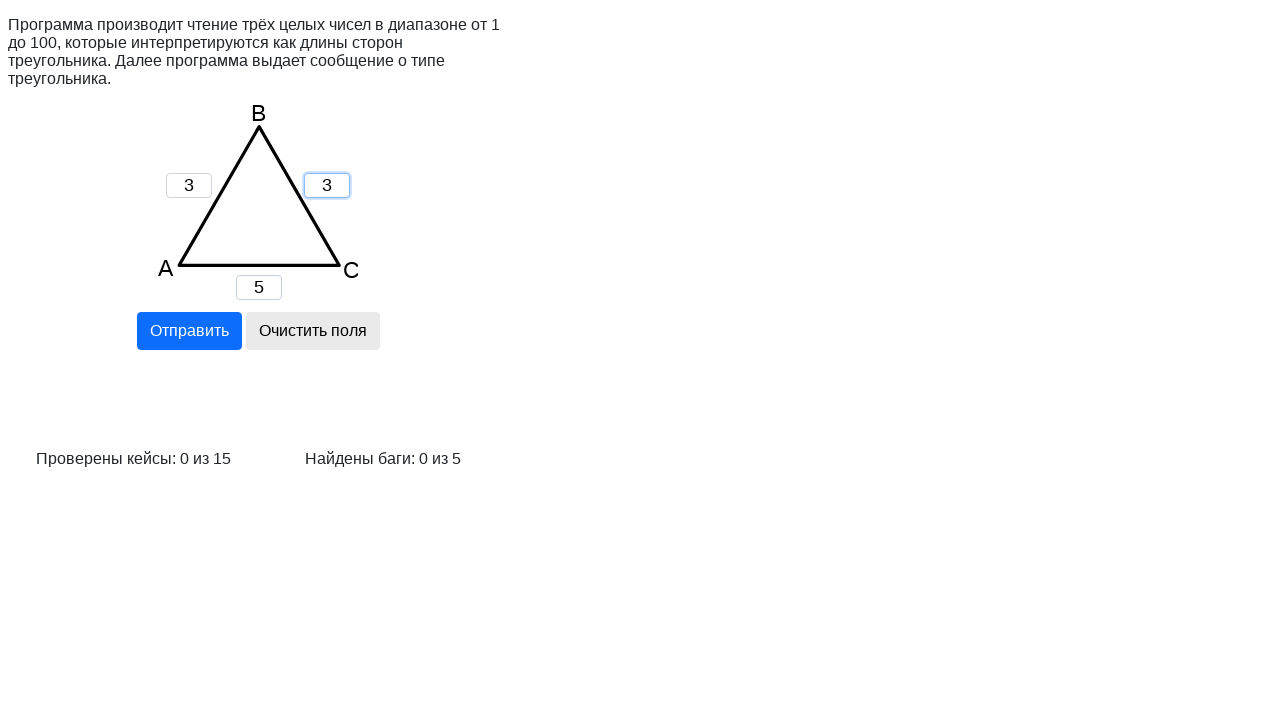

Clicked the calculate button at (189, 331) on input[name='calc']
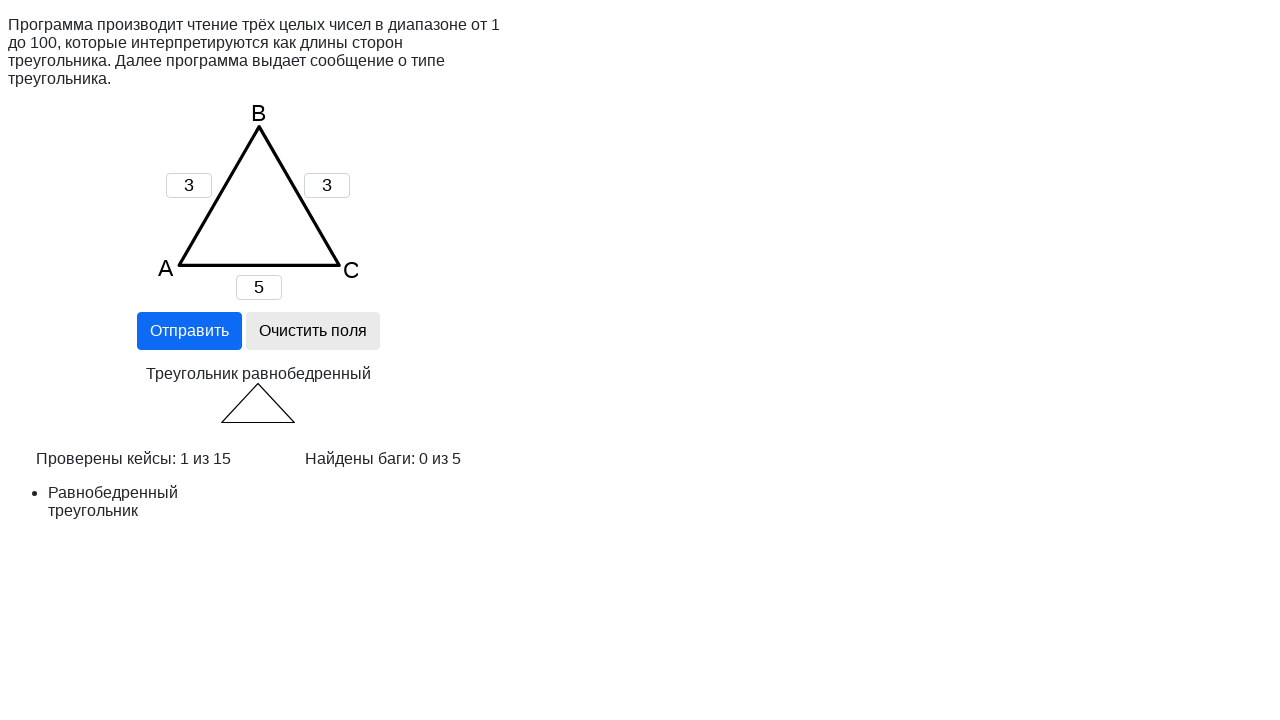

Verified isosceles triangle result (Равнобедренный треугольник) is displayed
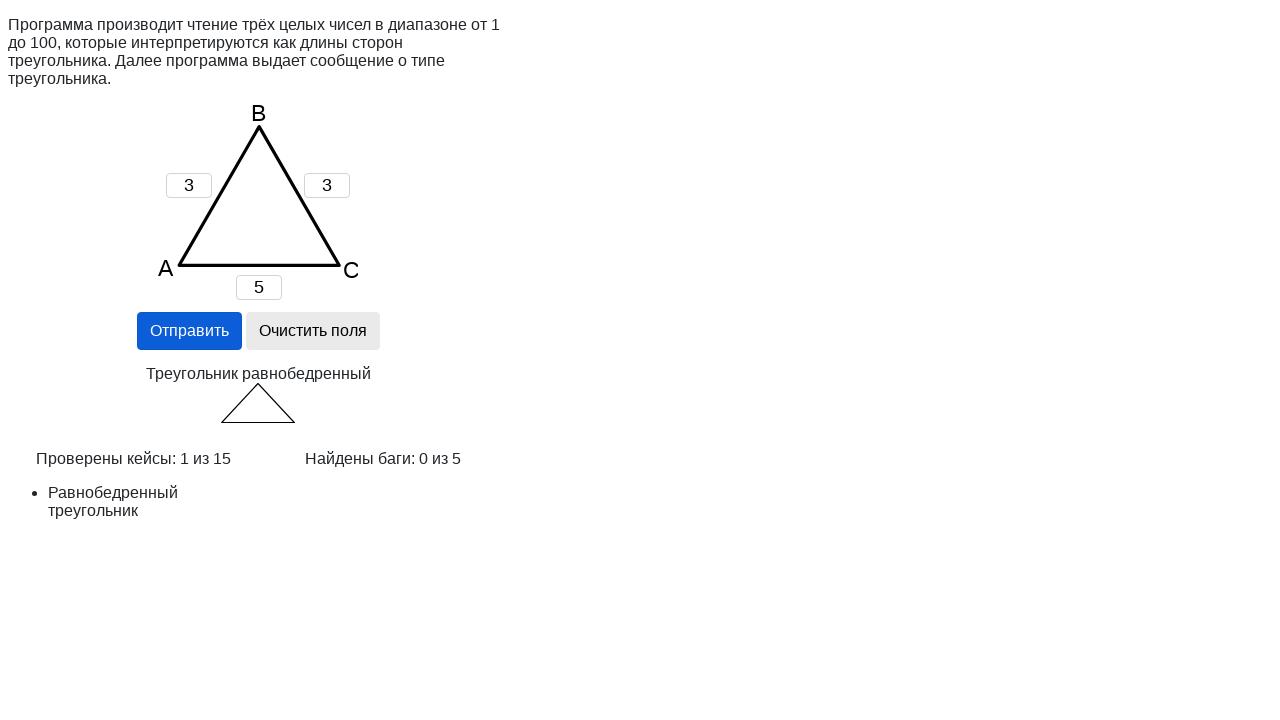

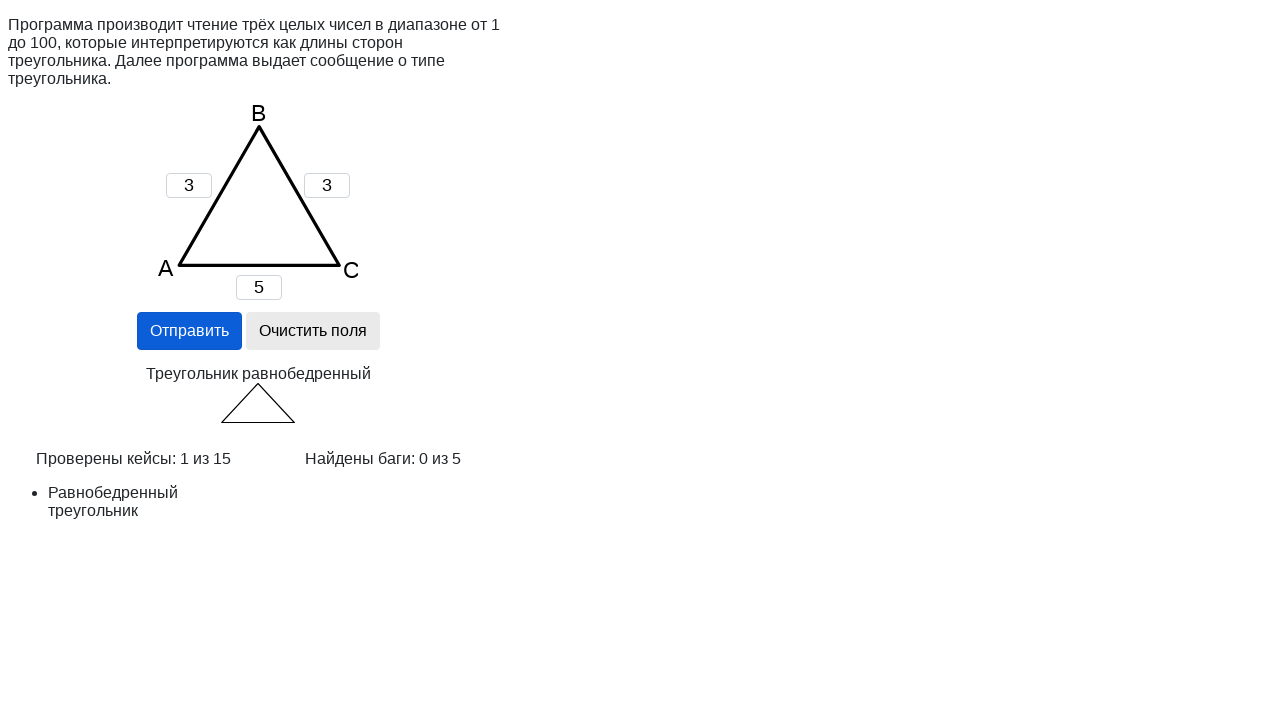